Tests drag and drop functionality by dragging an element from a source position to a target drop zone on the jQuery UI demo page

Starting URL: http://jqueryui.com/droppable/

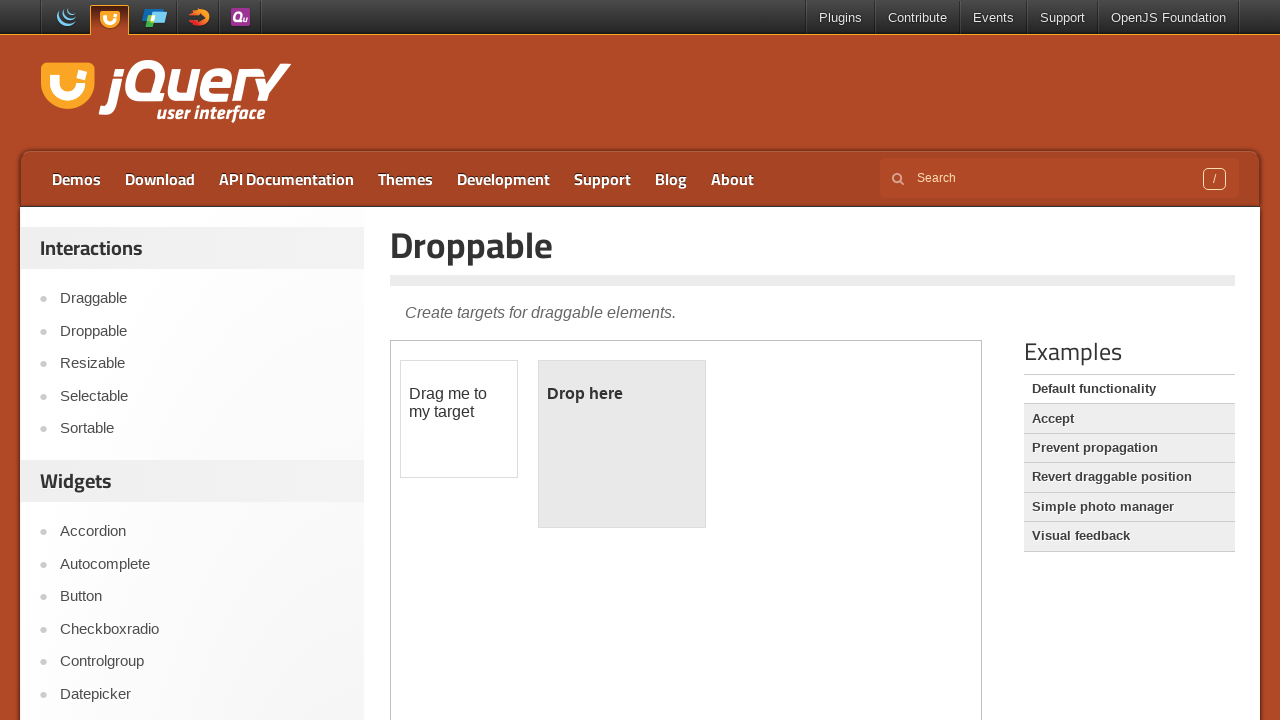

Located the demo iframe containing drag and drop elements
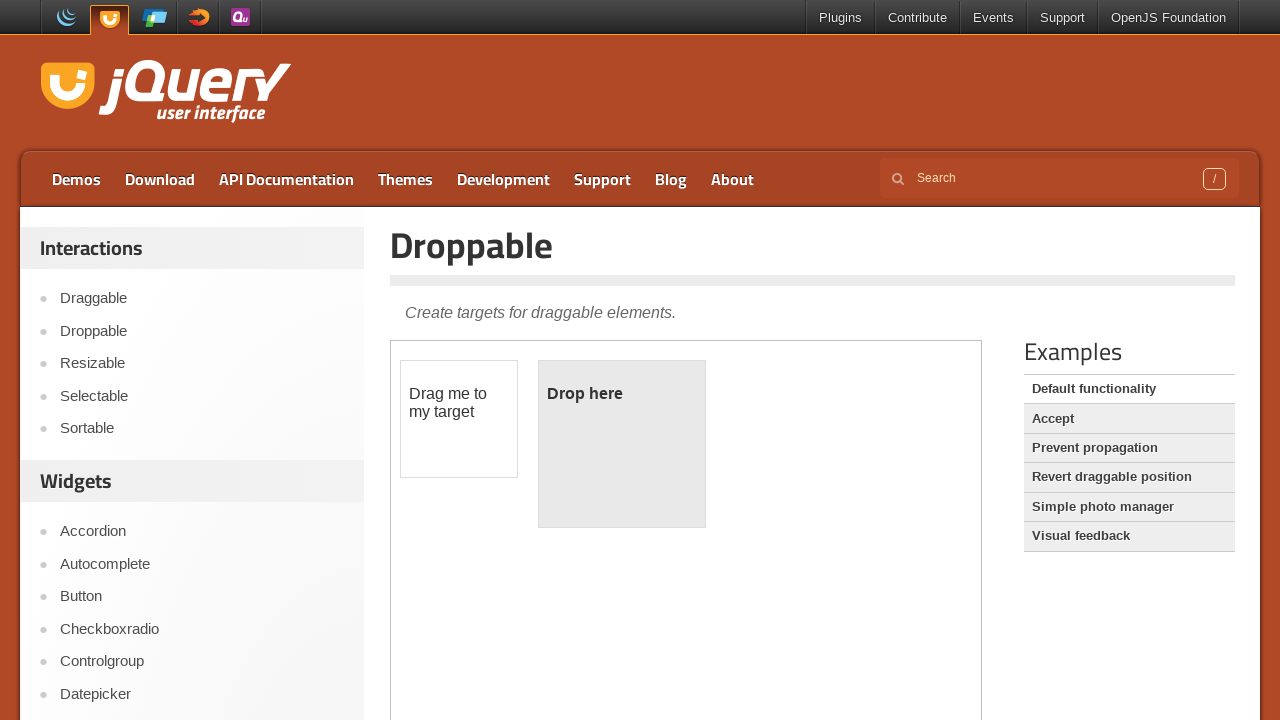

Located the draggable source element
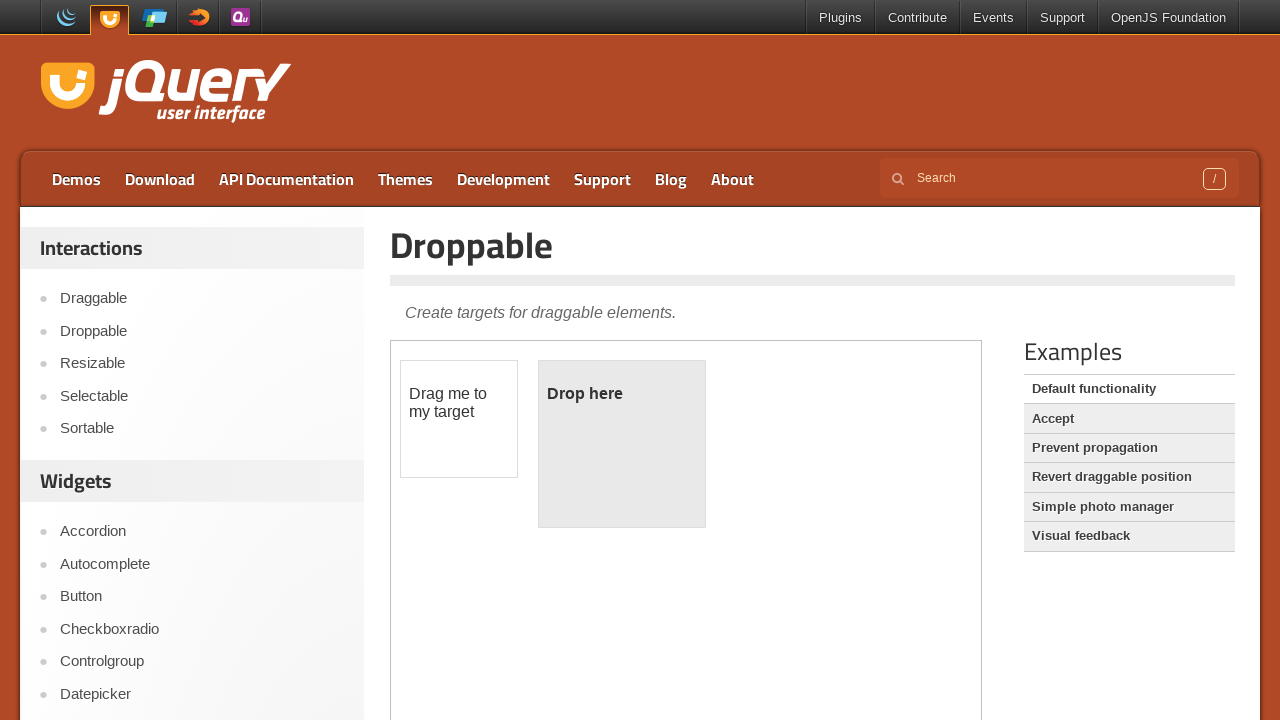

Located the droppable target element
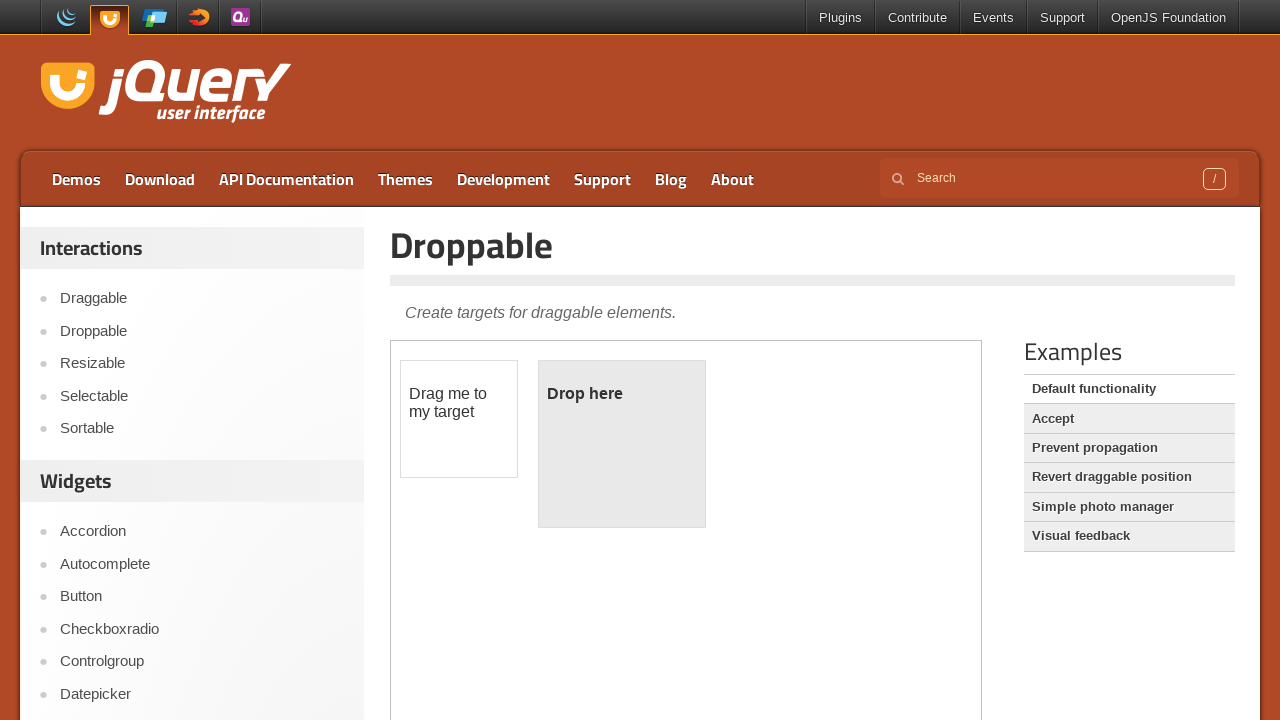

Dragged the draggable element onto the droppable target zone at (622, 444)
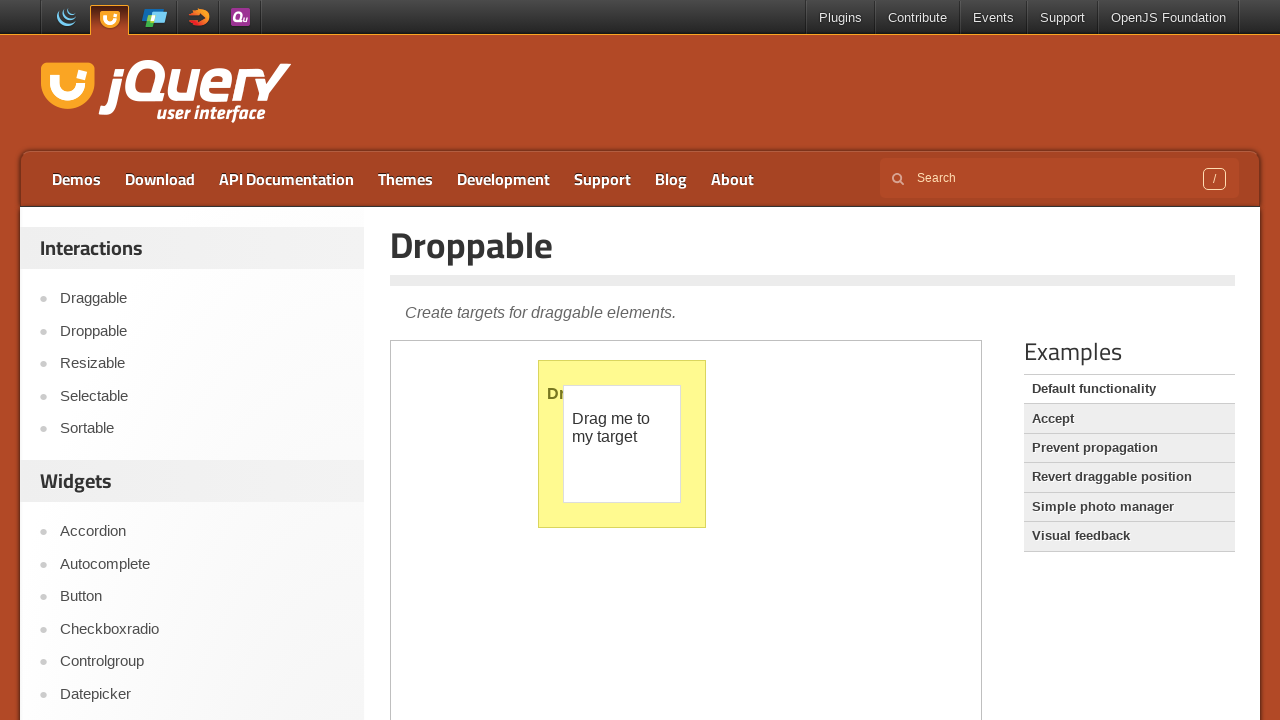

Verified that the drop was successful - droppable element now displays 'Dropped!'
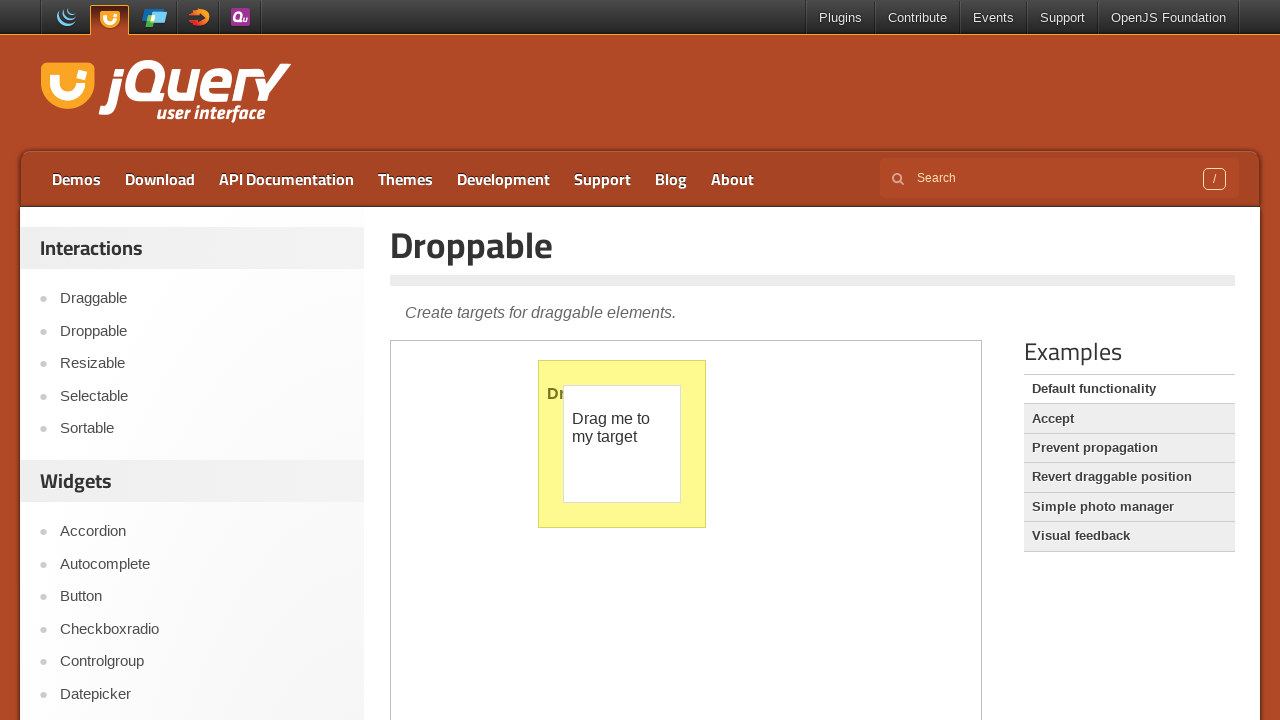

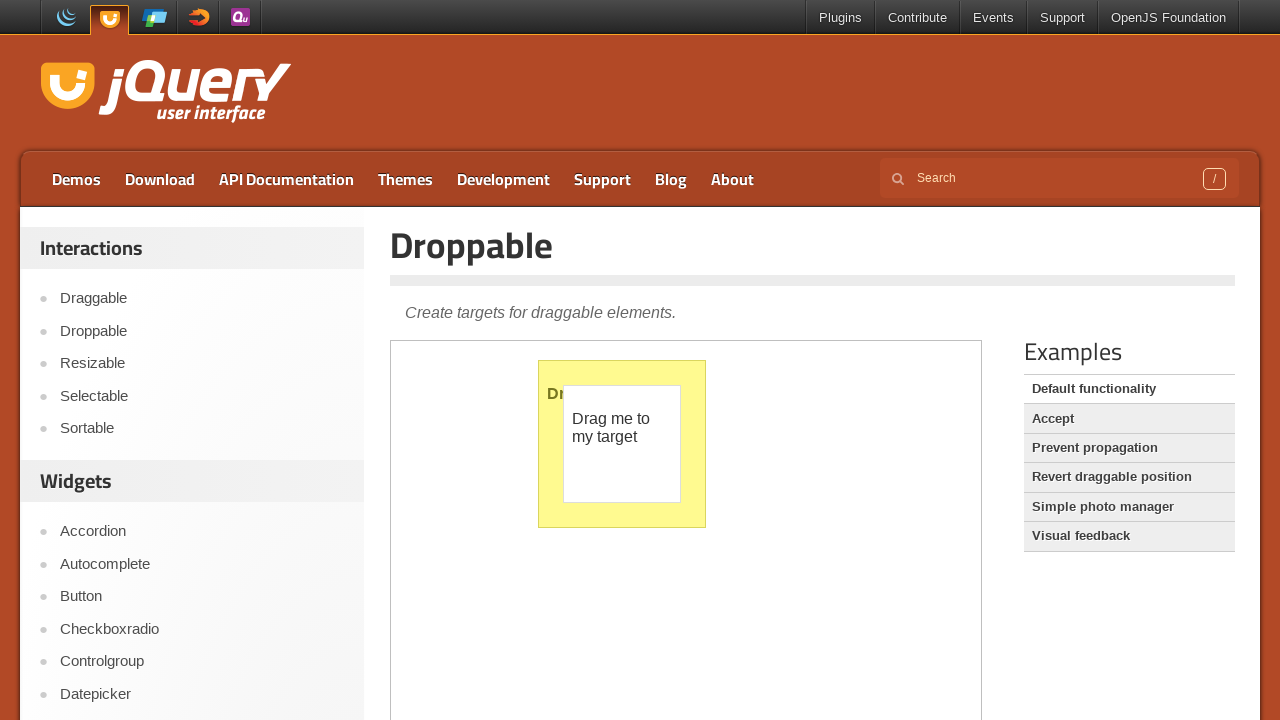